Navigates to the Selenium website and performs scroll down and scroll up actions using JavaScript execution

Starting URL: https://www.selenium.dev/

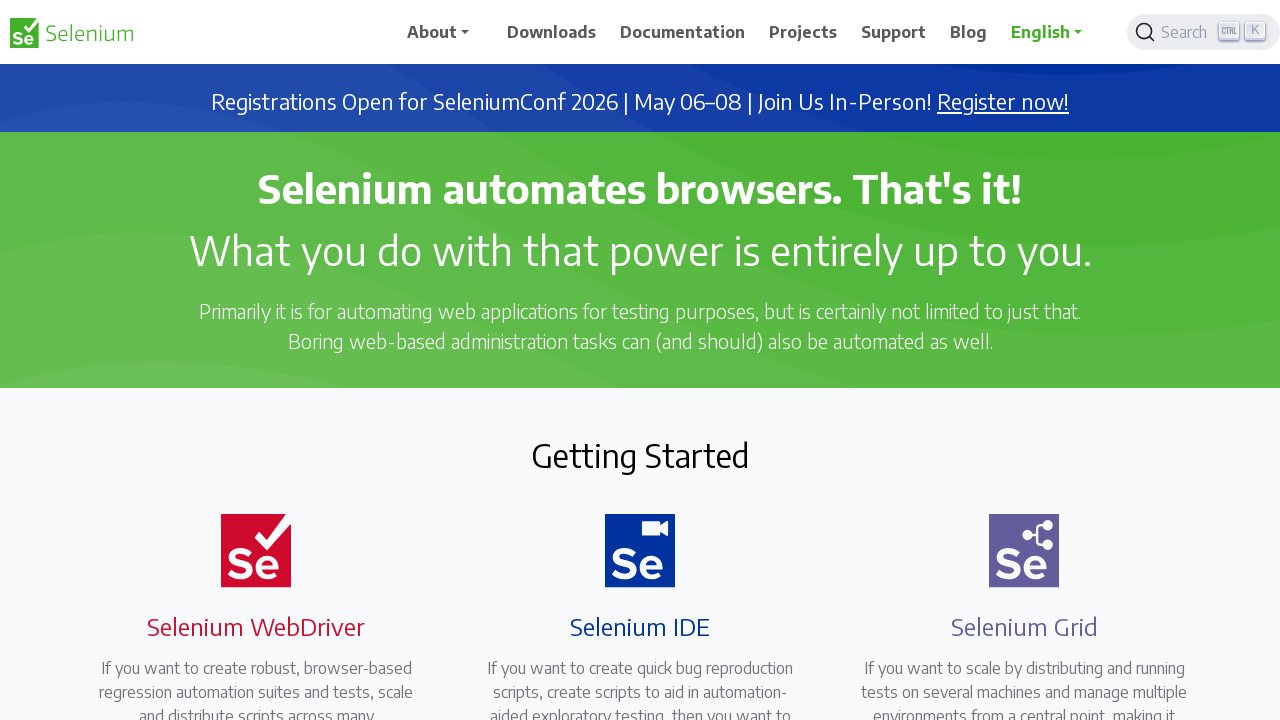

Navigated to Selenium website
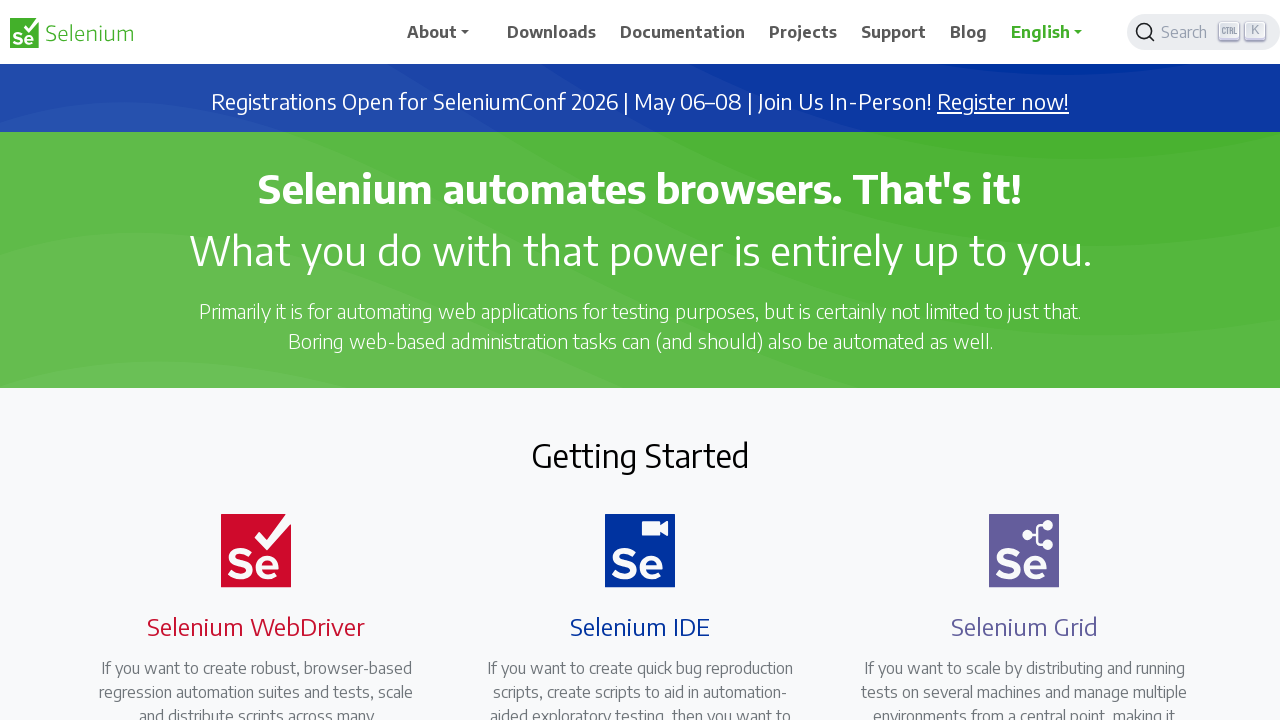

Scrolled down by 1000 pixels
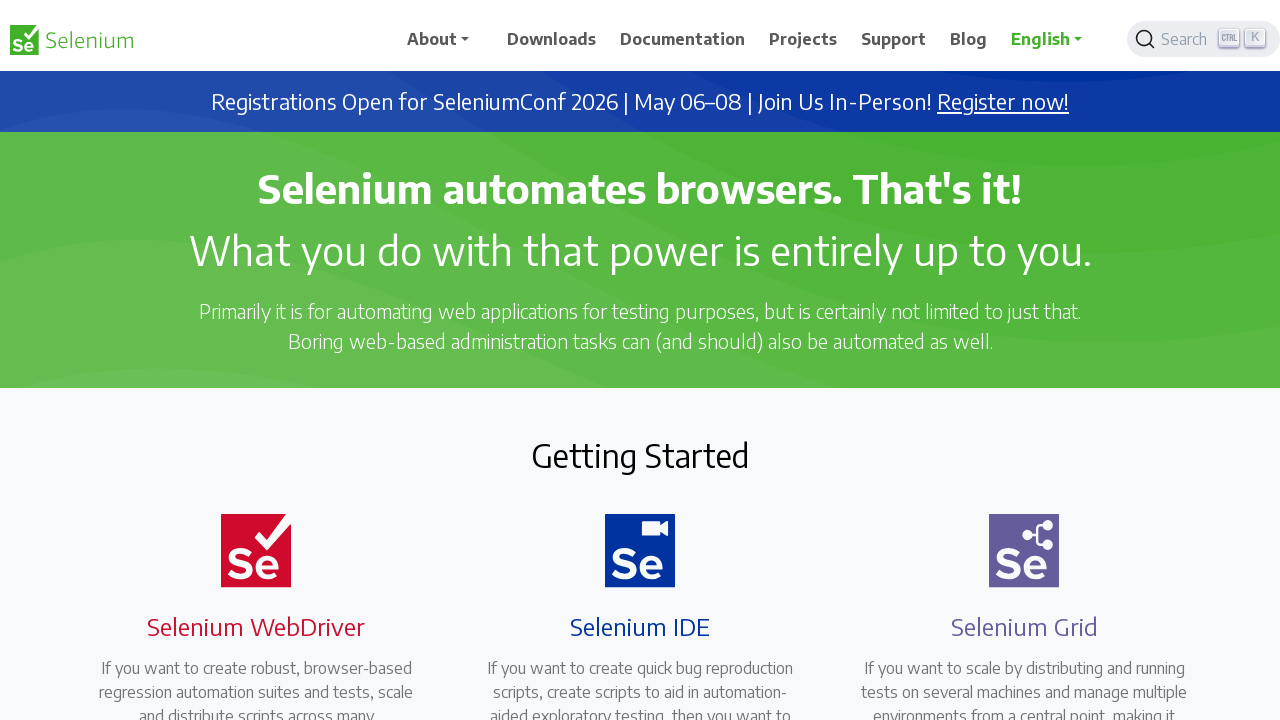

Waited 2 seconds for scroll animation to complete
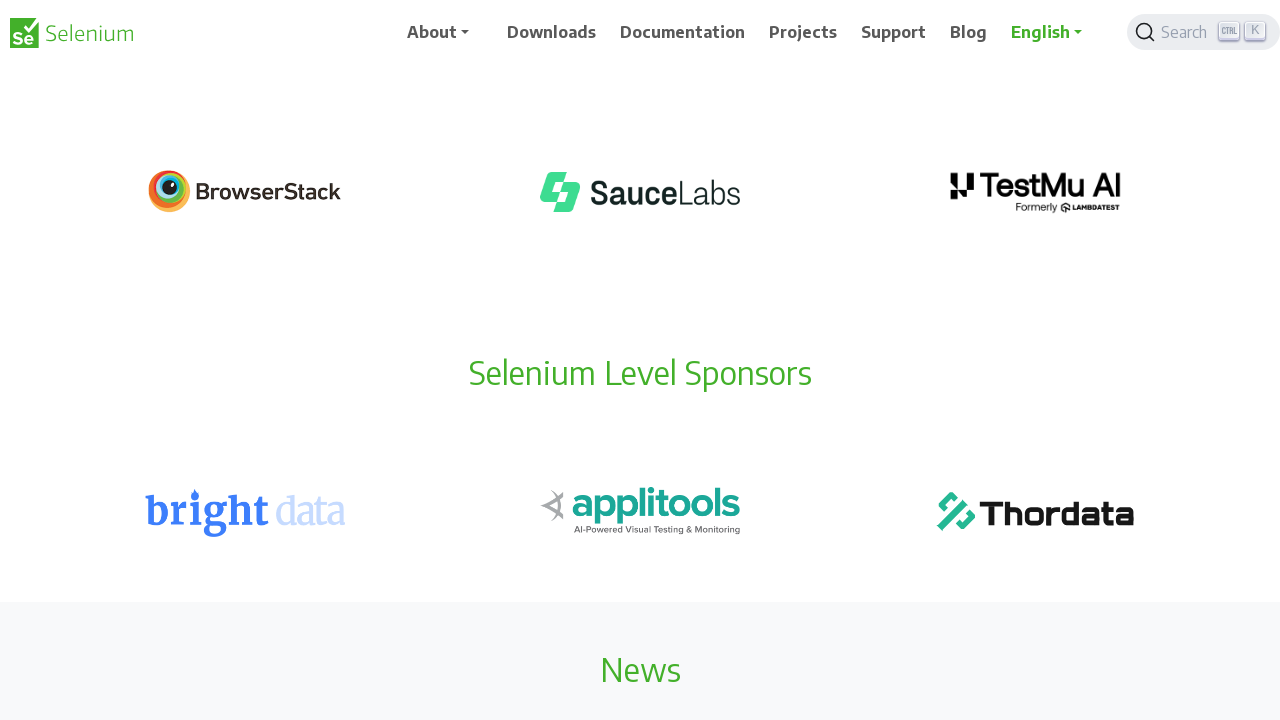

Scrolled back up by 1000 pixels
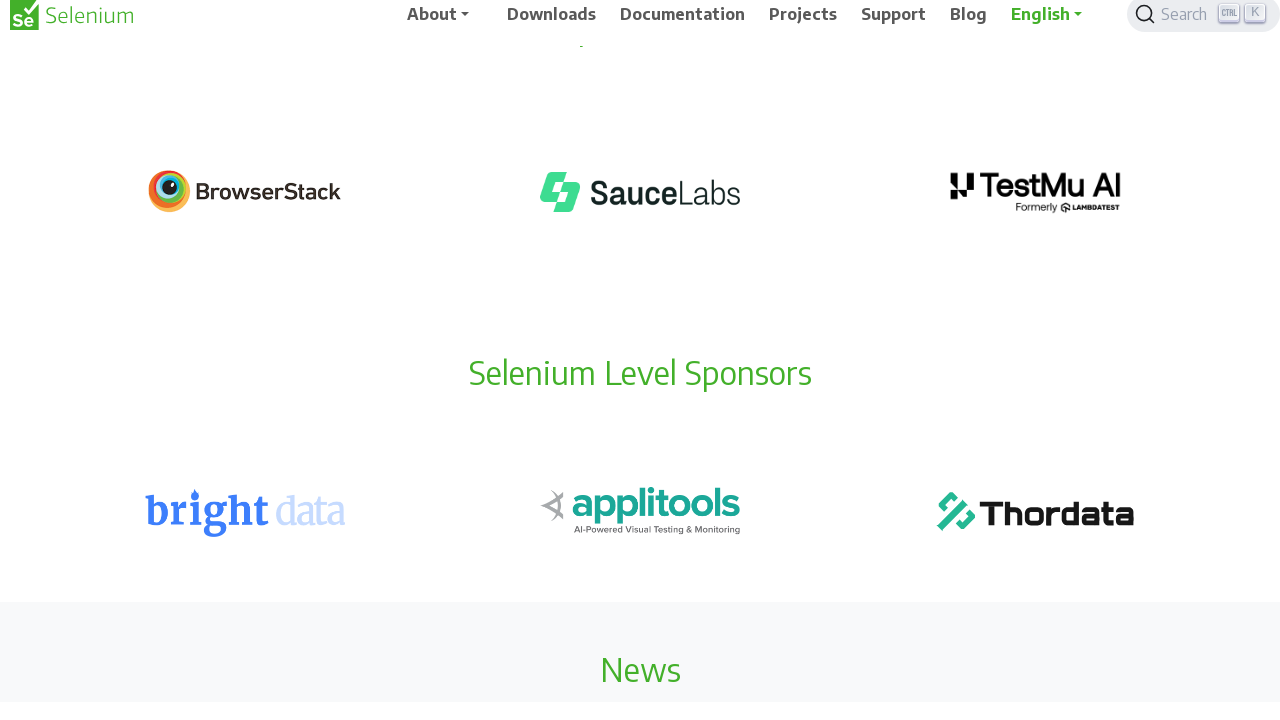

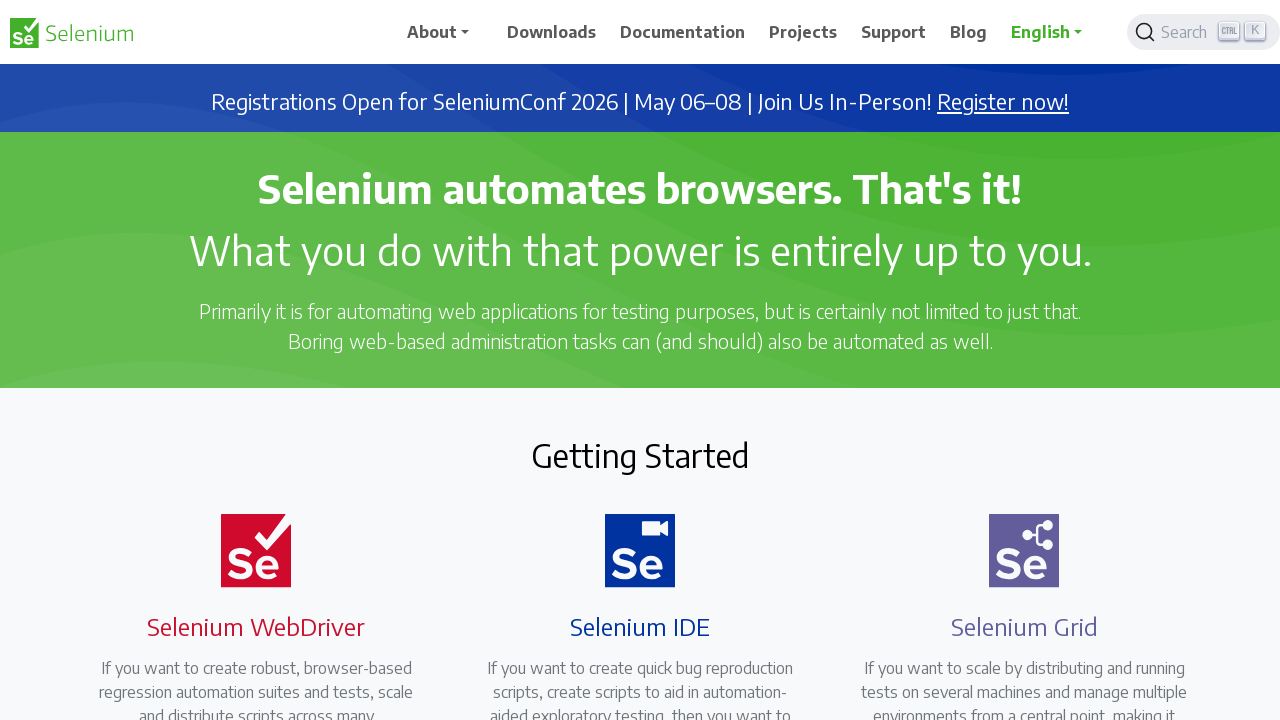